Tests registration validation when attempting to register with an already existing username by pre-populating localStorage

Starting URL: https://anatoly-karpovich.github.io/demo-login-form/

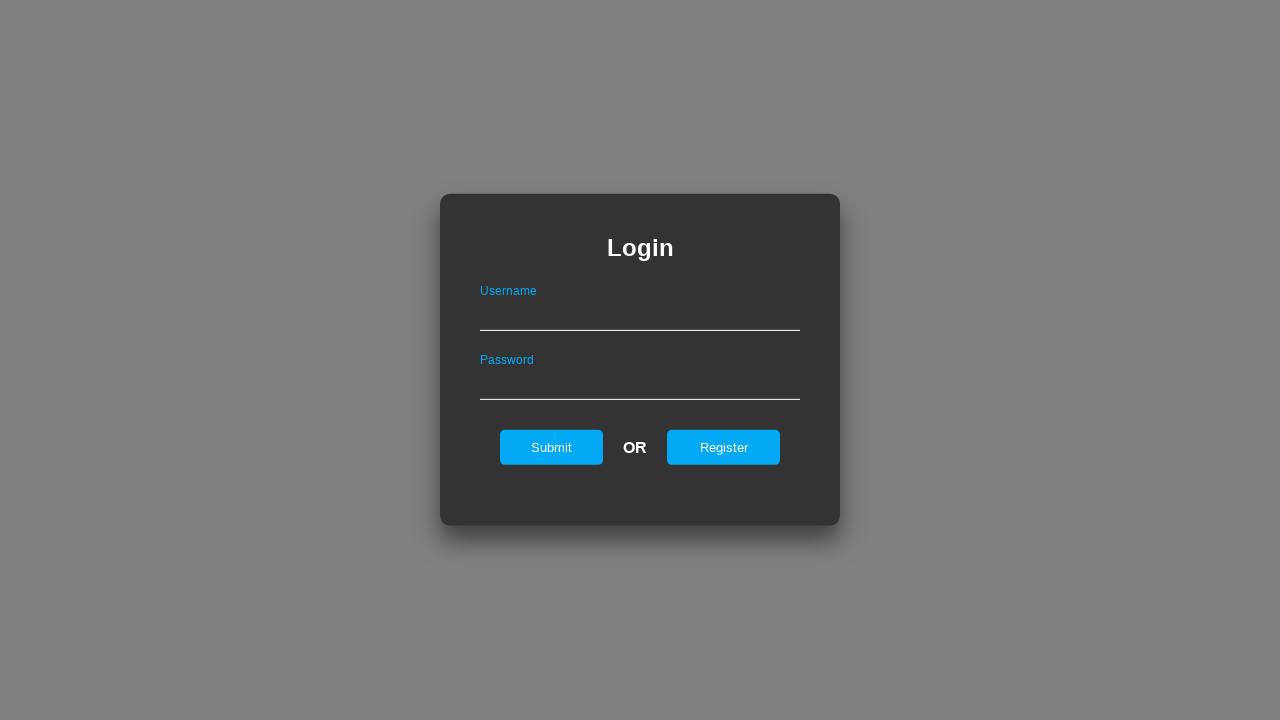

Pre-populated localStorage with existing user 'ValidUser'
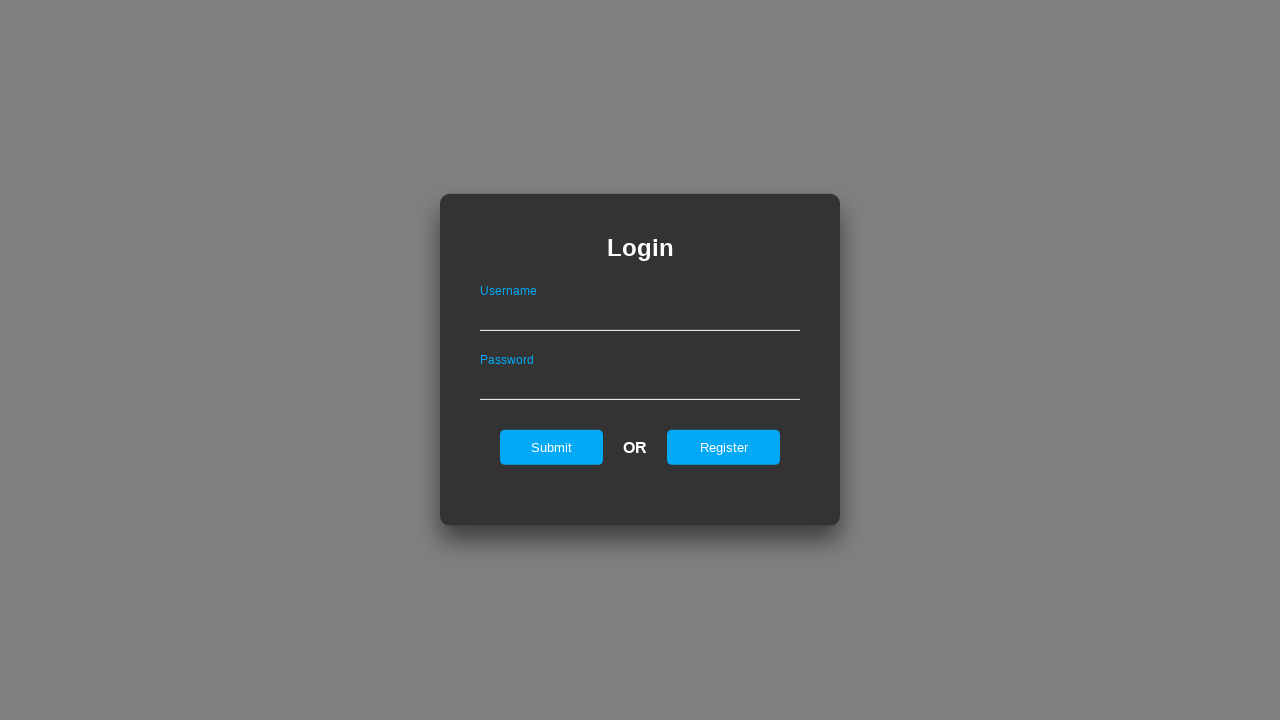

Navigated to demo login form page
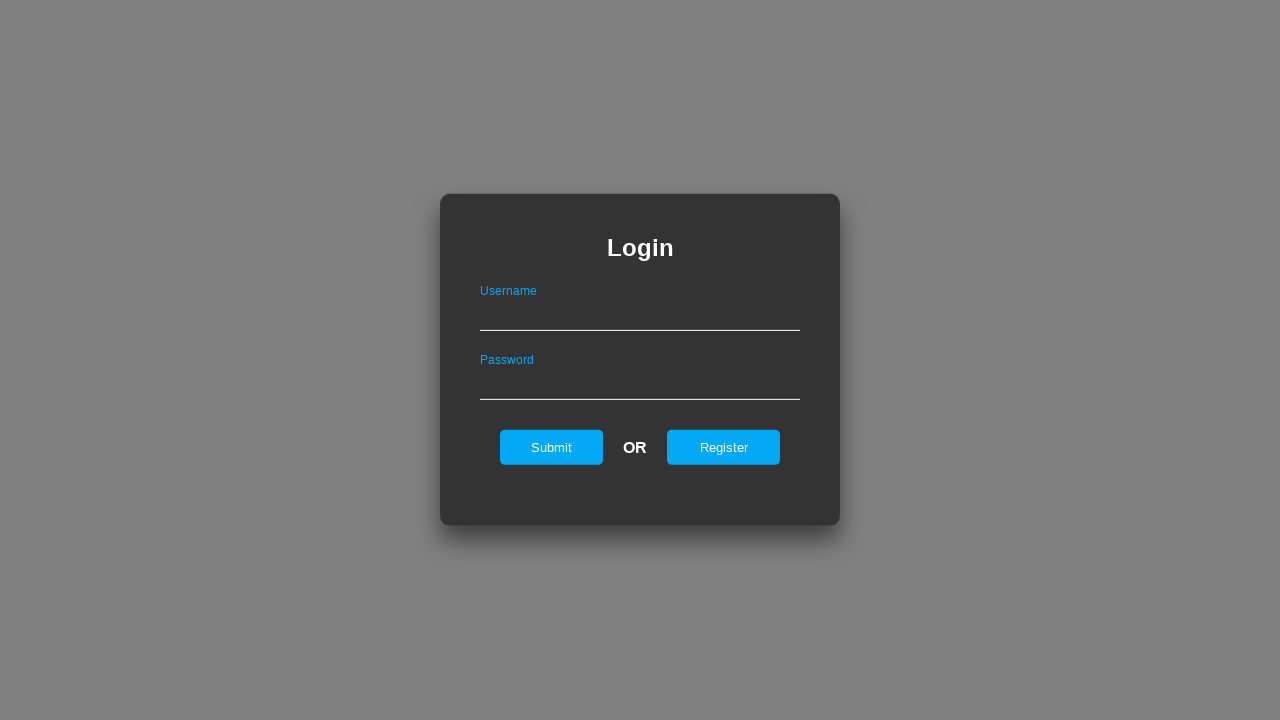

Clicked register link to navigate to registration form at (724, 447) on #registerOnLogin
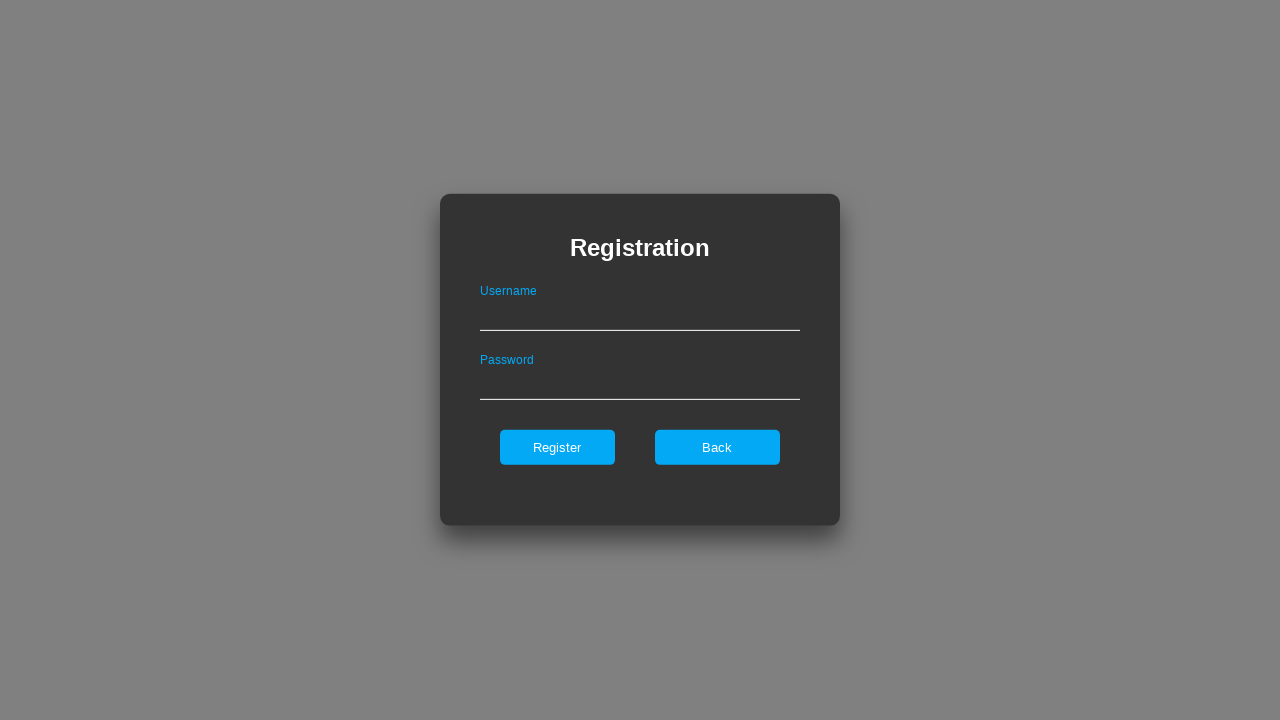

Filled username field with 'ValidUser' (existing username) on #userNameOnRegister
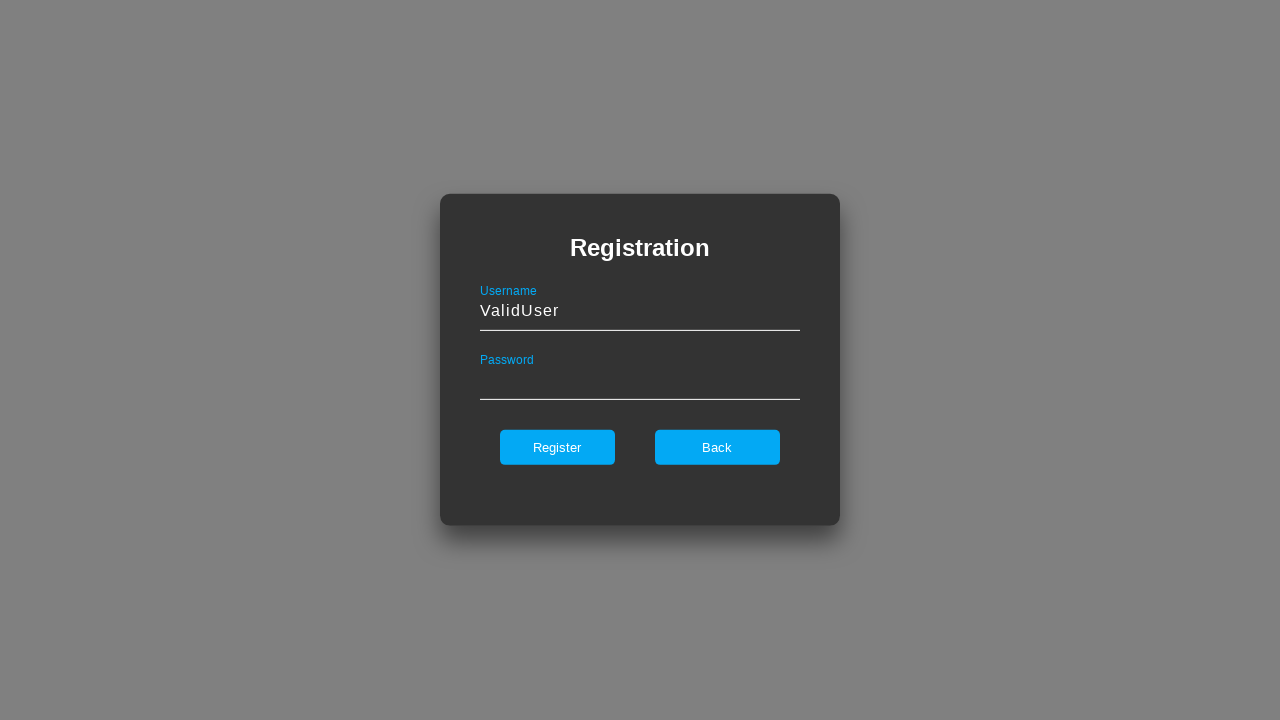

Filled password field with 'Password1' on #passwordOnRegister
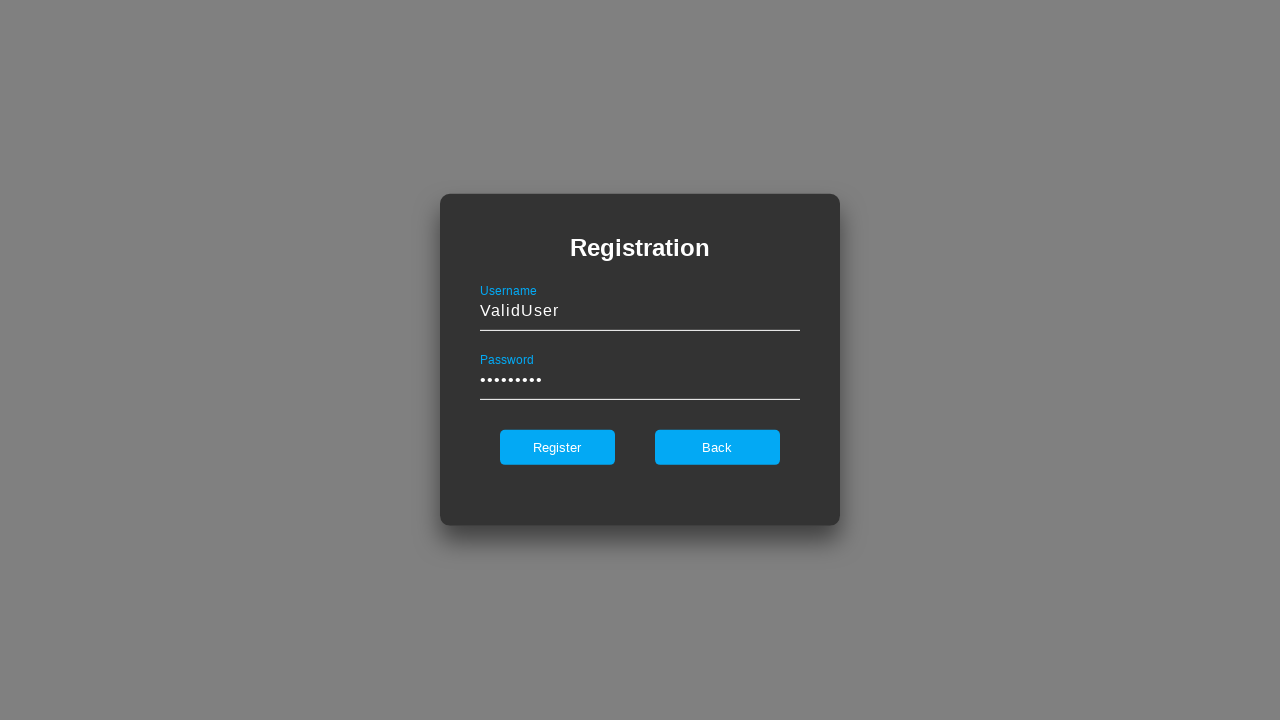

Clicked register button to attempt registration at (557, 447) on #register
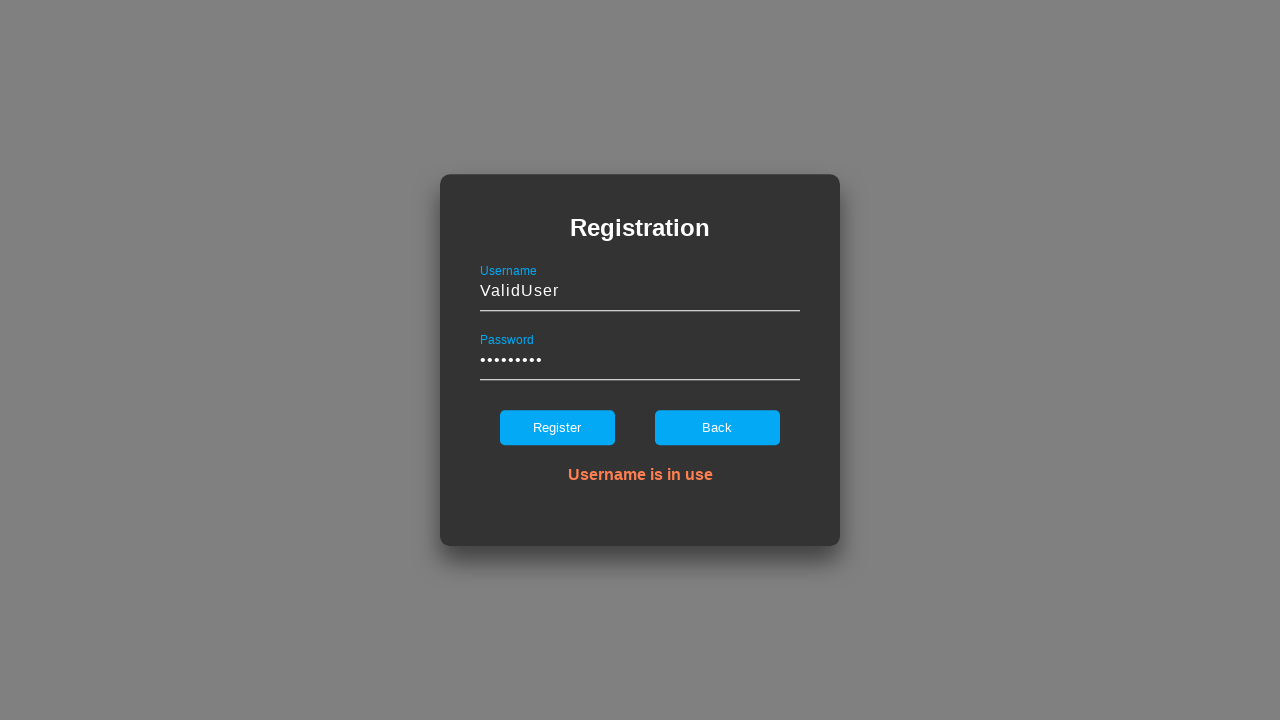

Error message appeared confirming username already exists validation
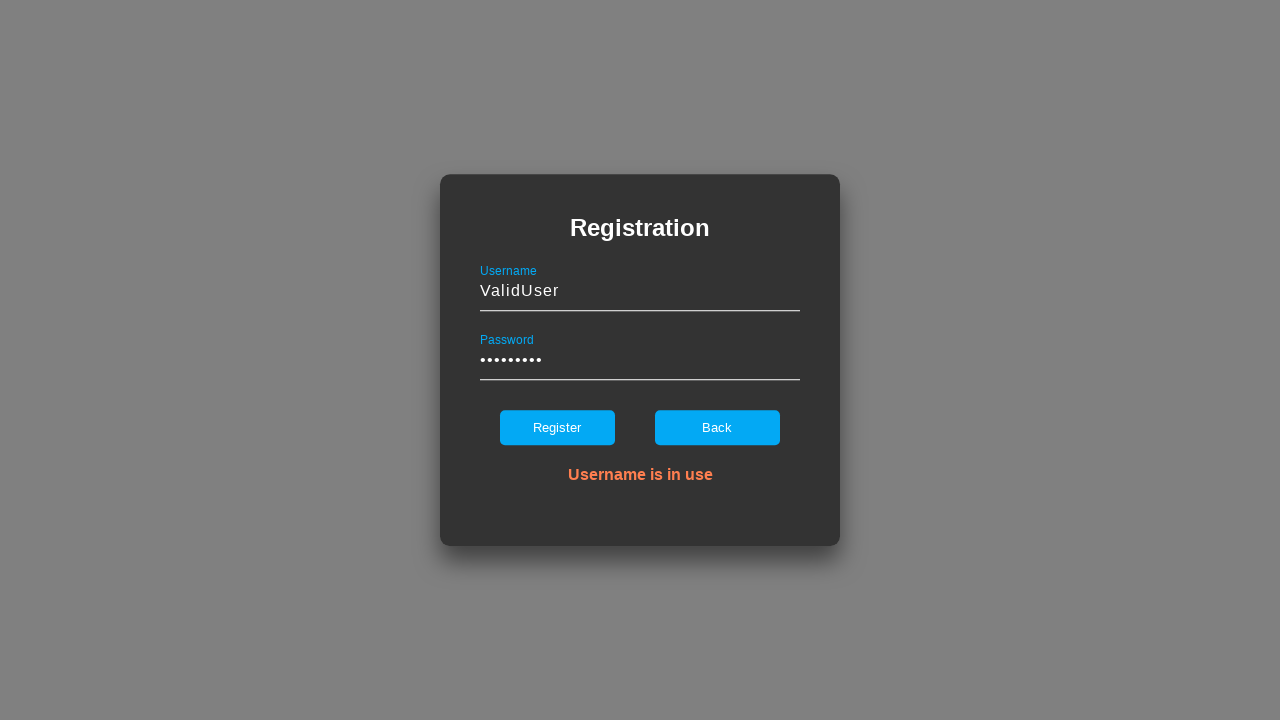

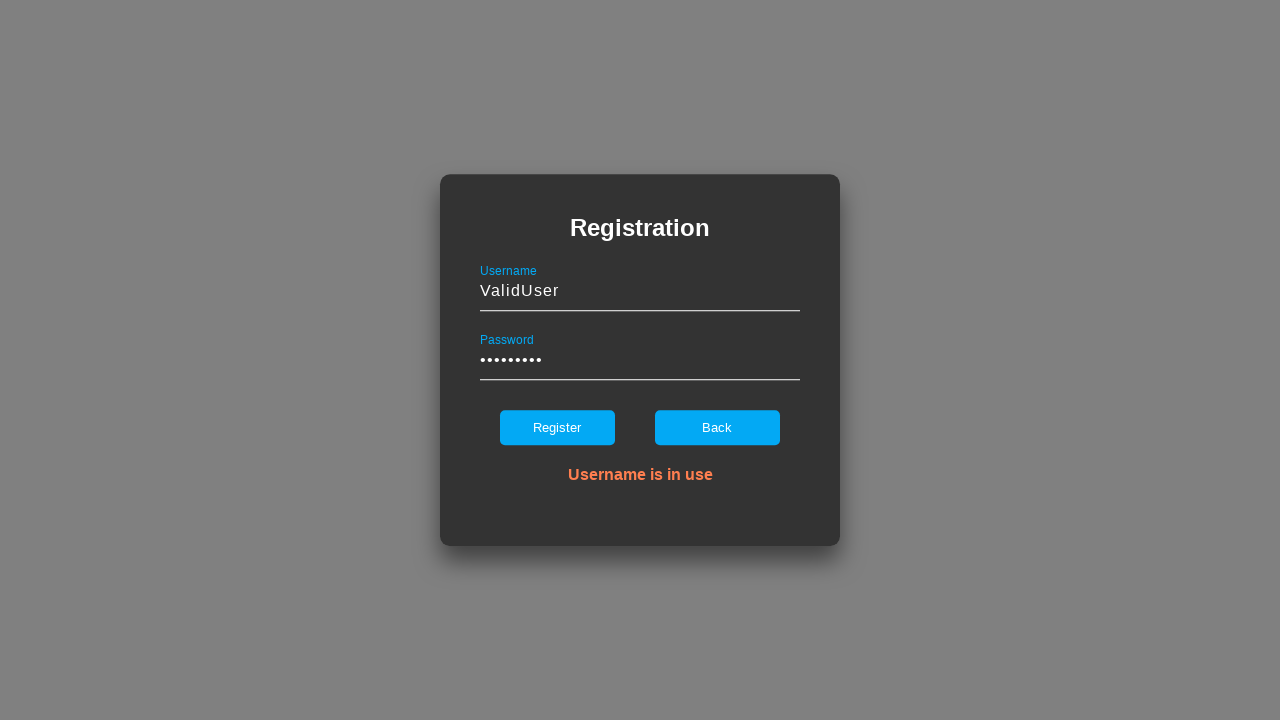